Tests link functionality on LeafGround website by clicking a dashboard link, navigating back, and verifying link attributes

Starting URL: https://leafground.com/link.xhtml

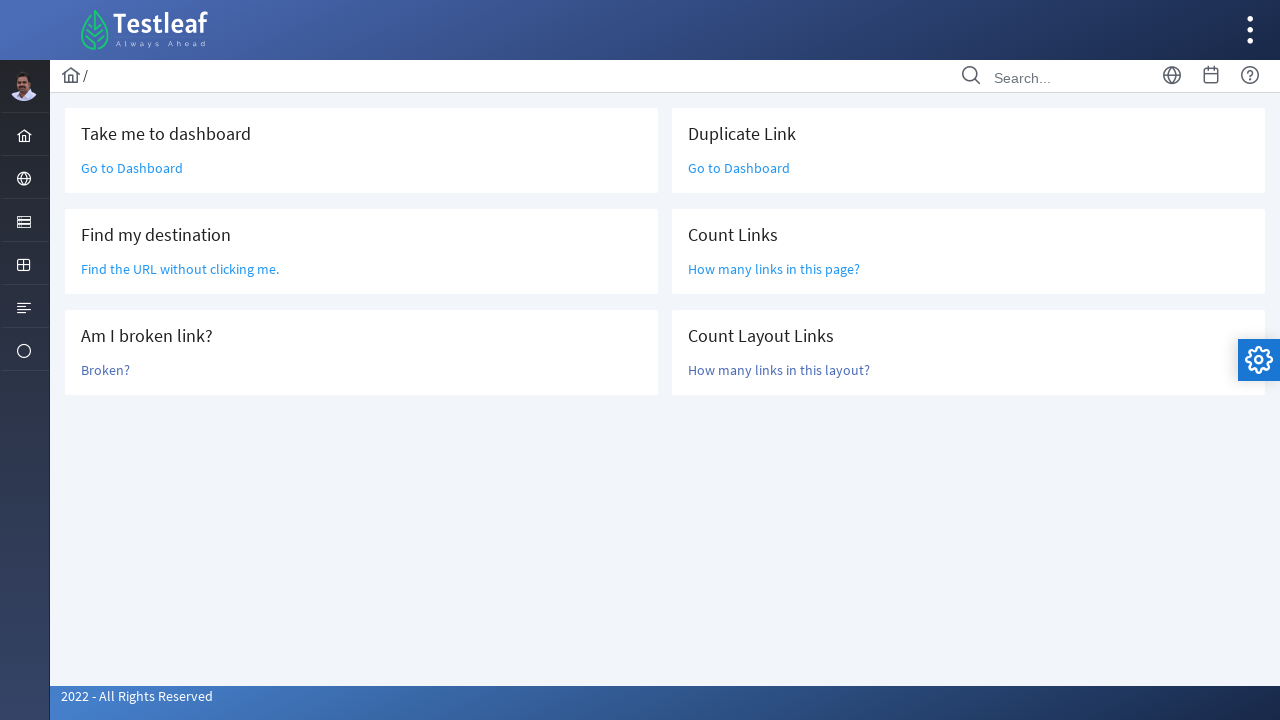

Clicked 'Go to Dashboard' link at (132, 168) on text='Go to Dashboard'
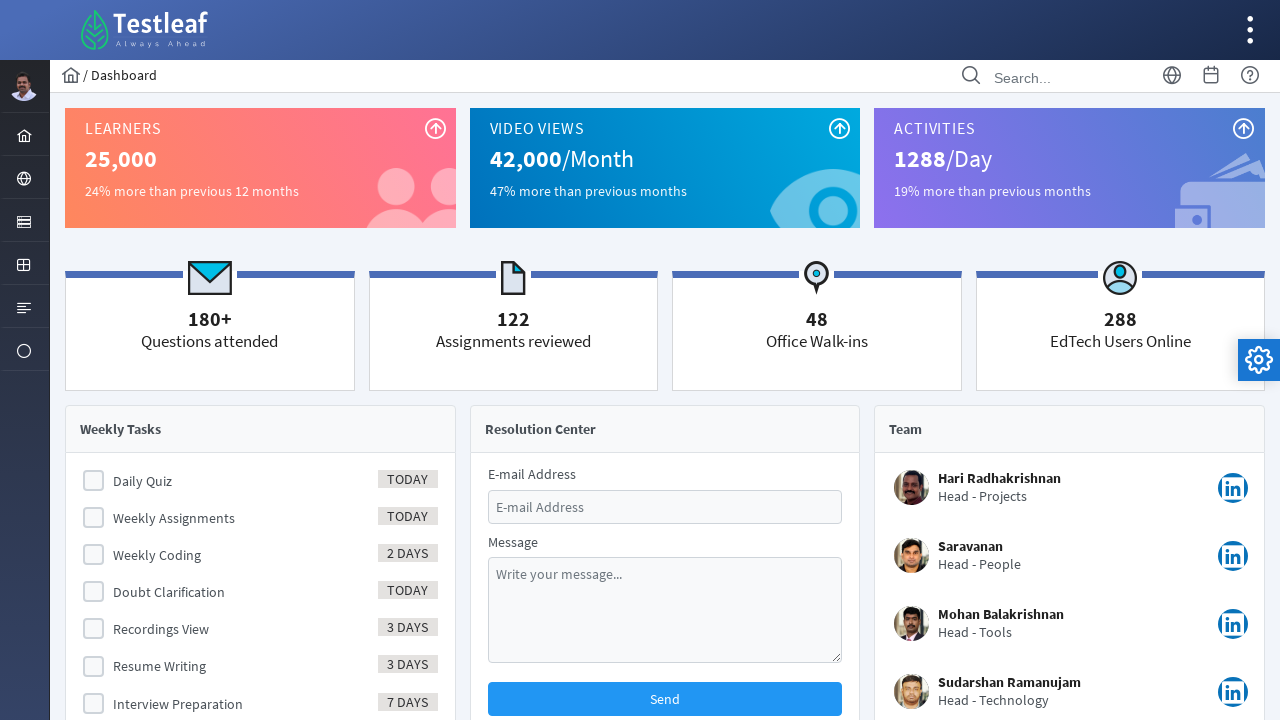

Navigated back to the links page
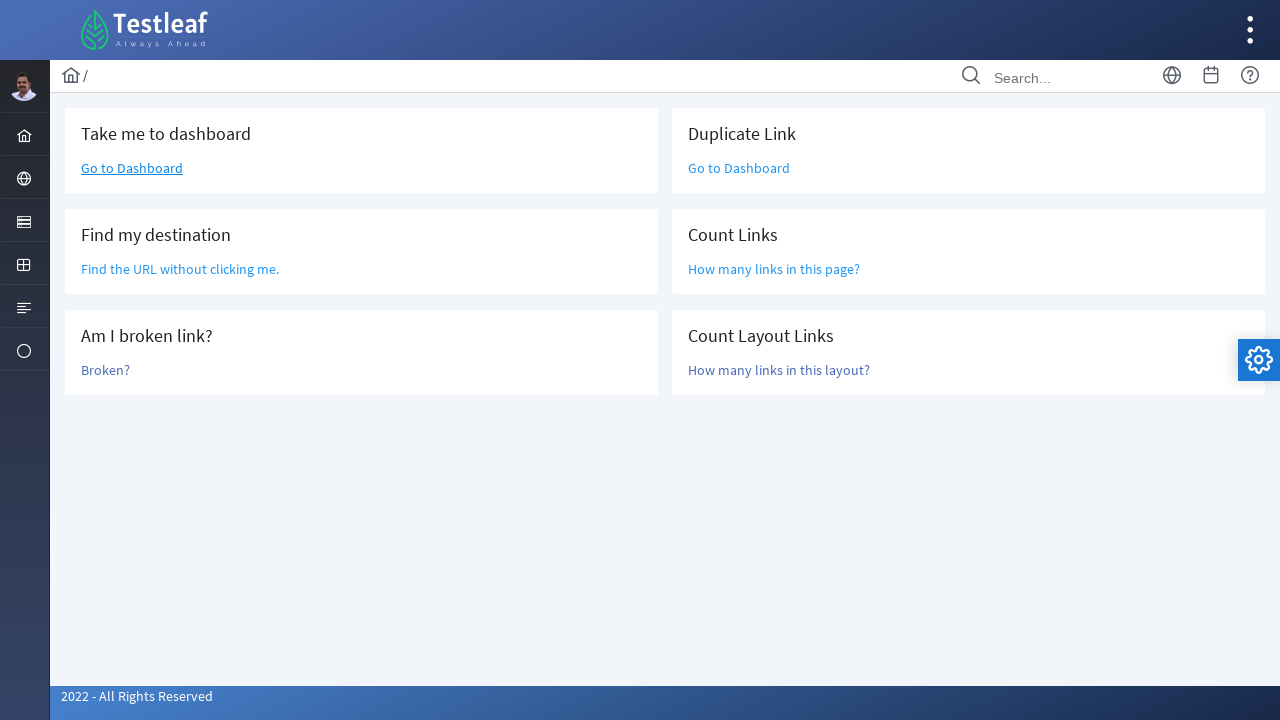

Page loaded after navigation (networkidle)
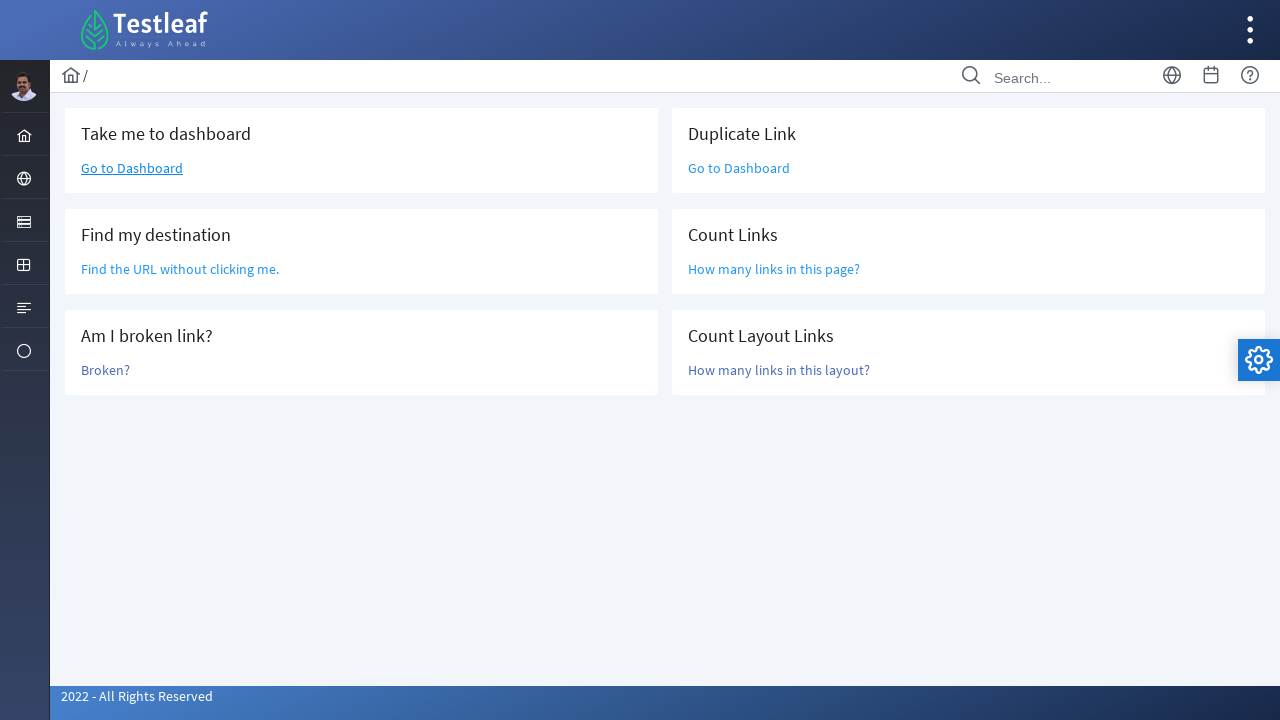

Located link element 'Find the URL without clicking me.'
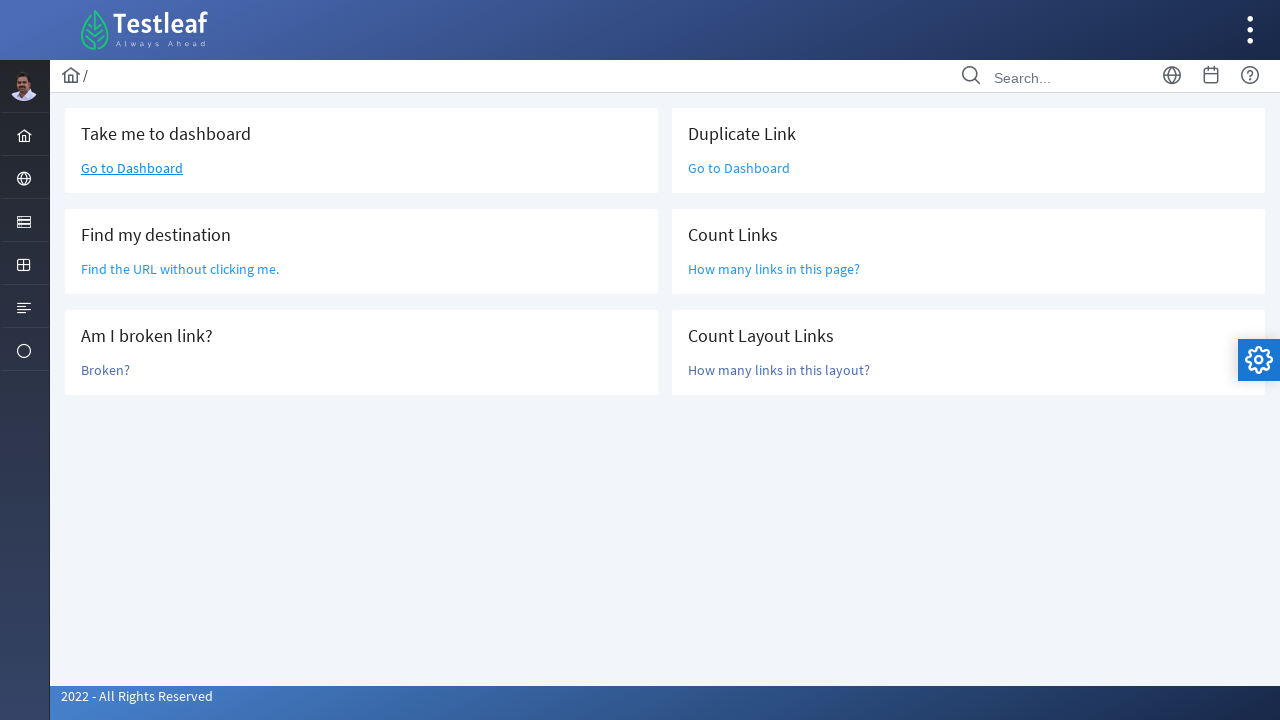

Retrieved href attribute value: /grid.xhtml
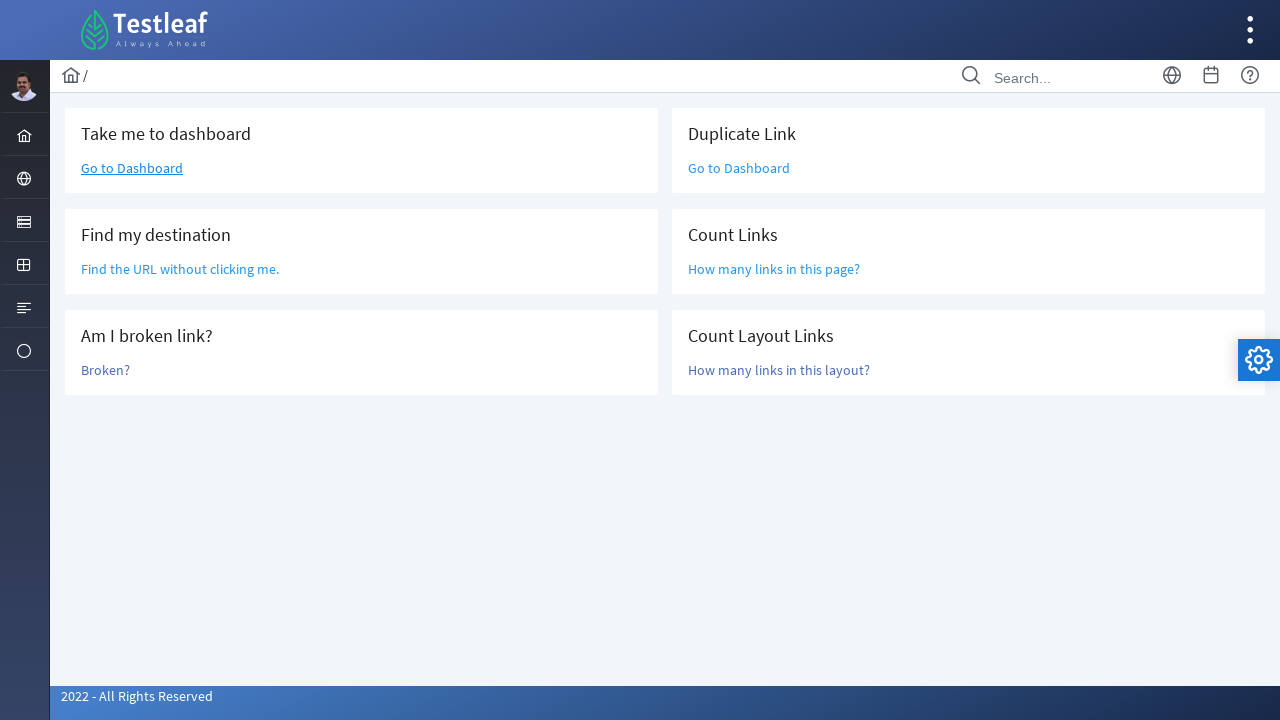

Printed link URL to console: /grid.xhtml
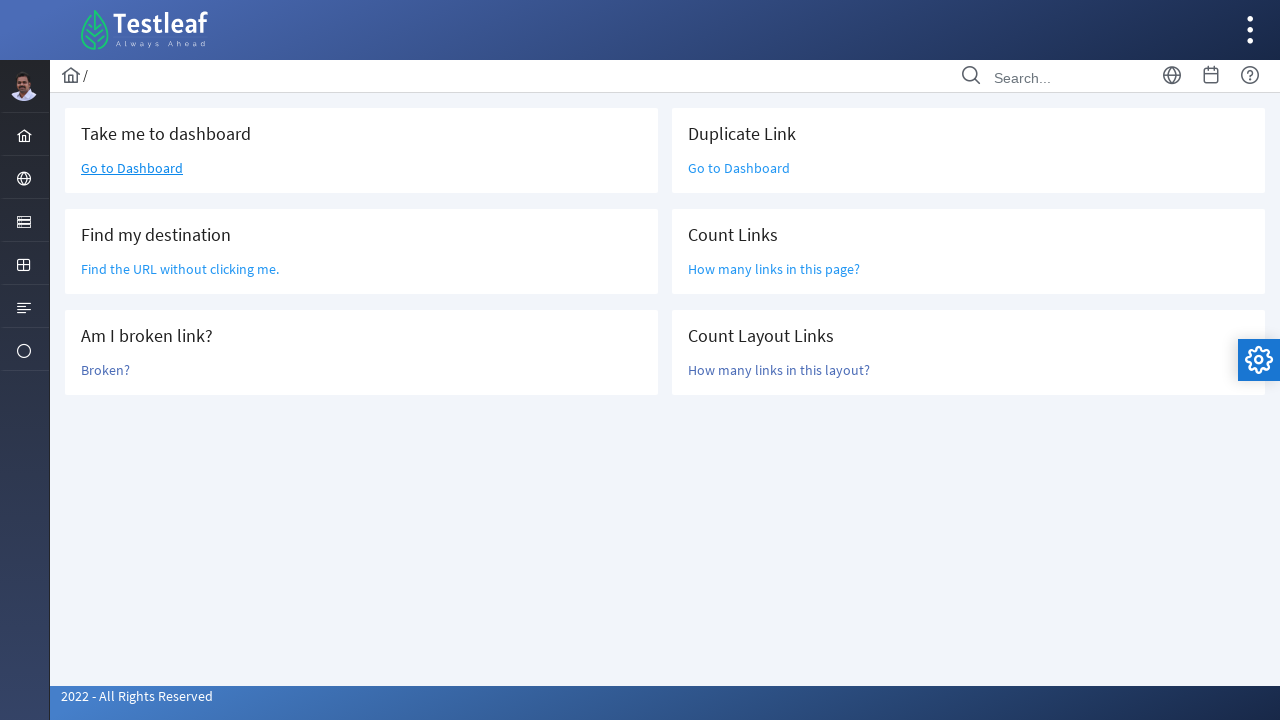

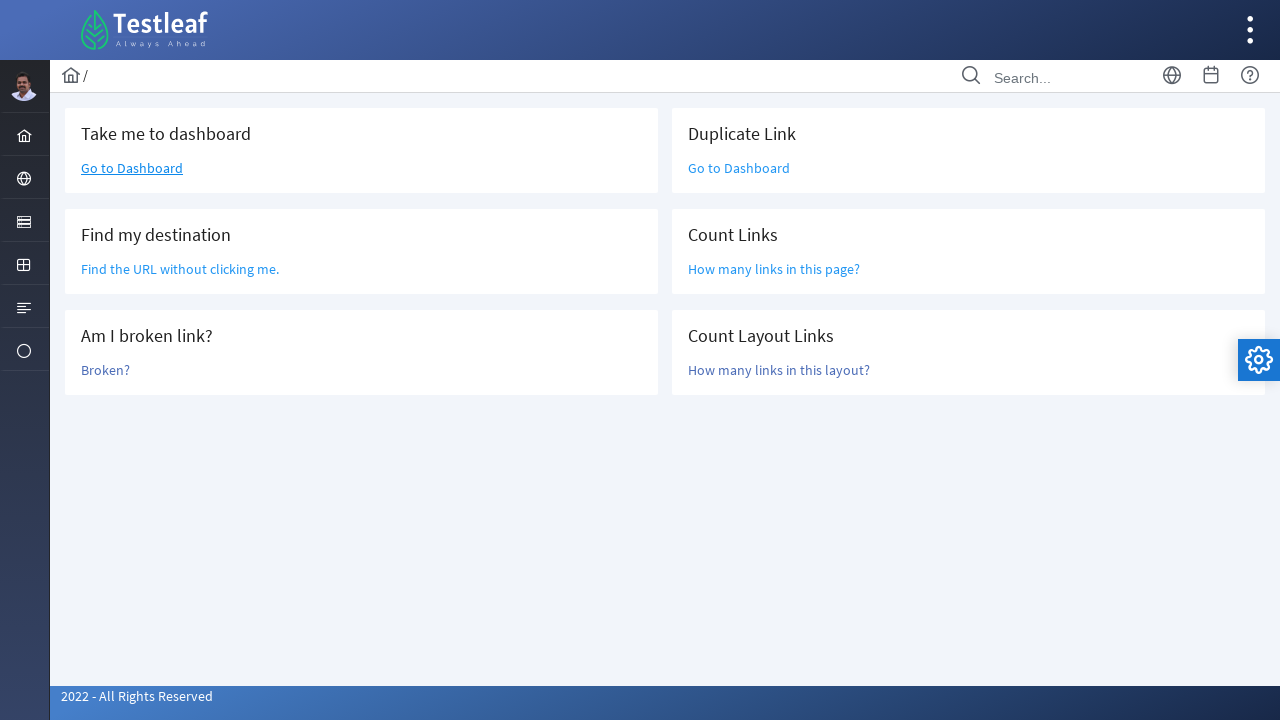